Tests nested frames navigation by scrolling down the page, clicking on the nested frames link, switching through multiple frame levels, and reading content from the middle frame

Starting URL: https://the-internet.herokuapp.com/

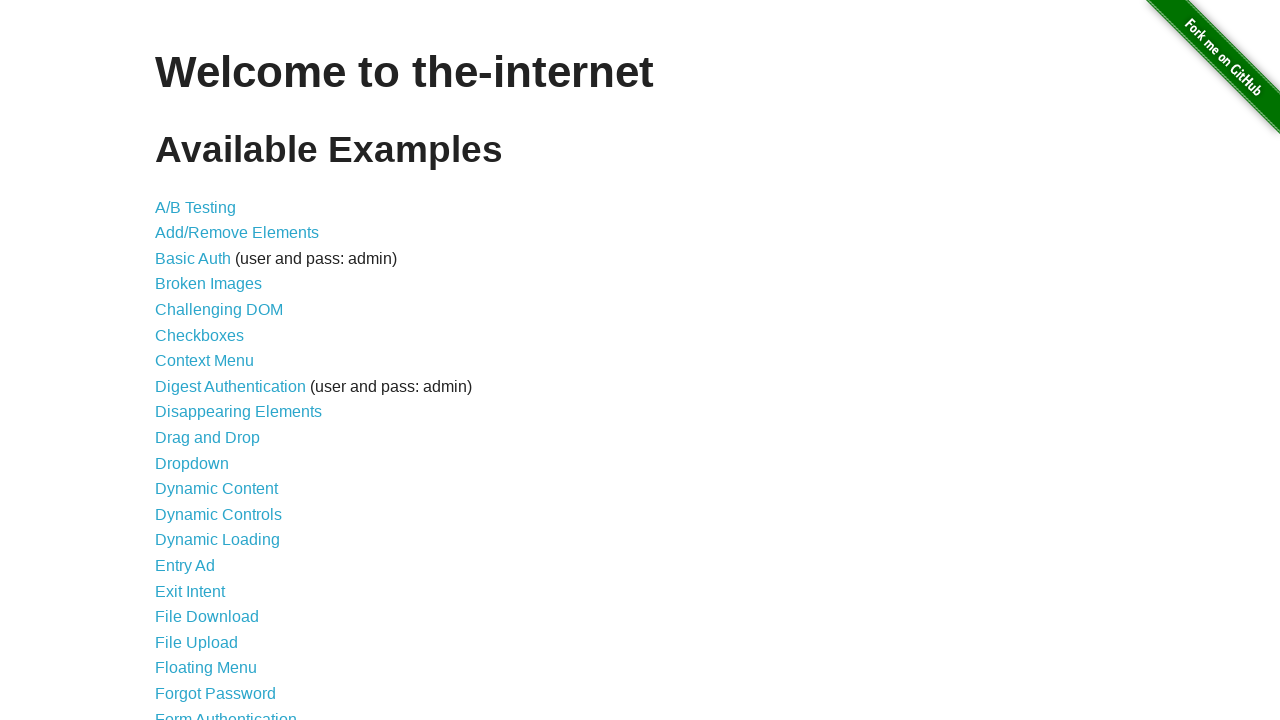

Scrolled down the page by 1000 pixels
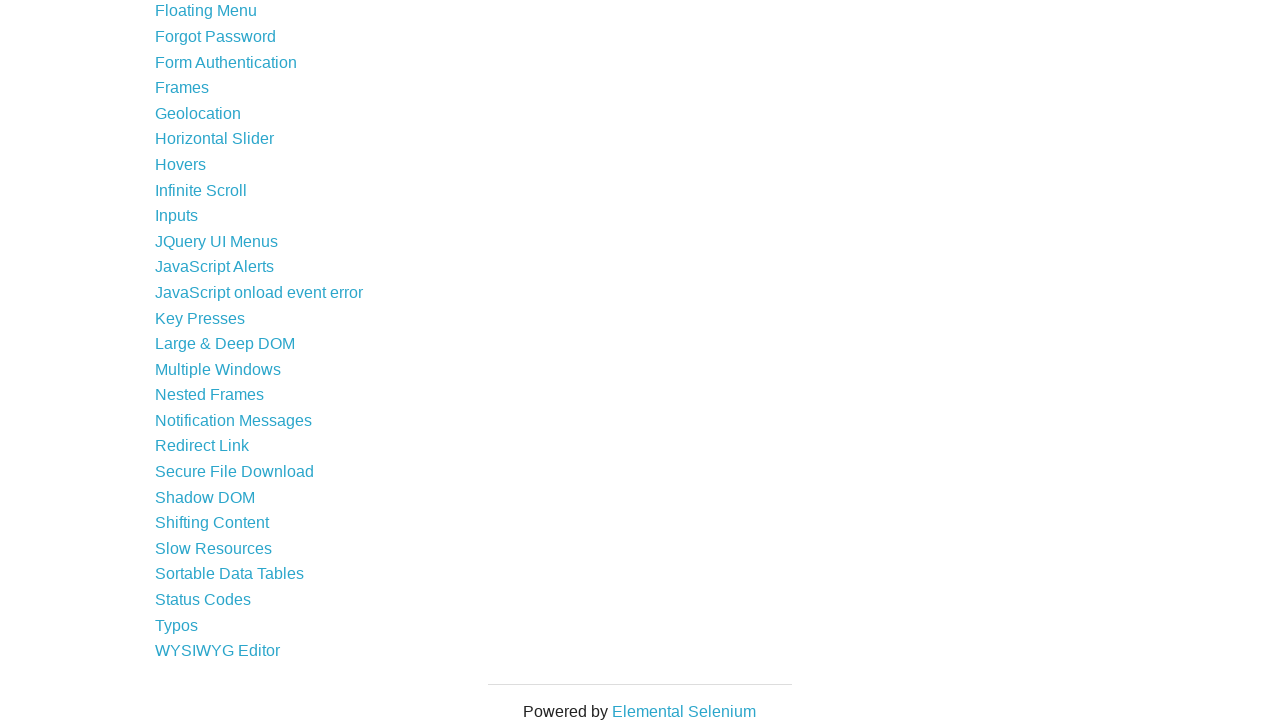

Clicked on the nested frames link at (210, 395) on a[href='/nested_frames']
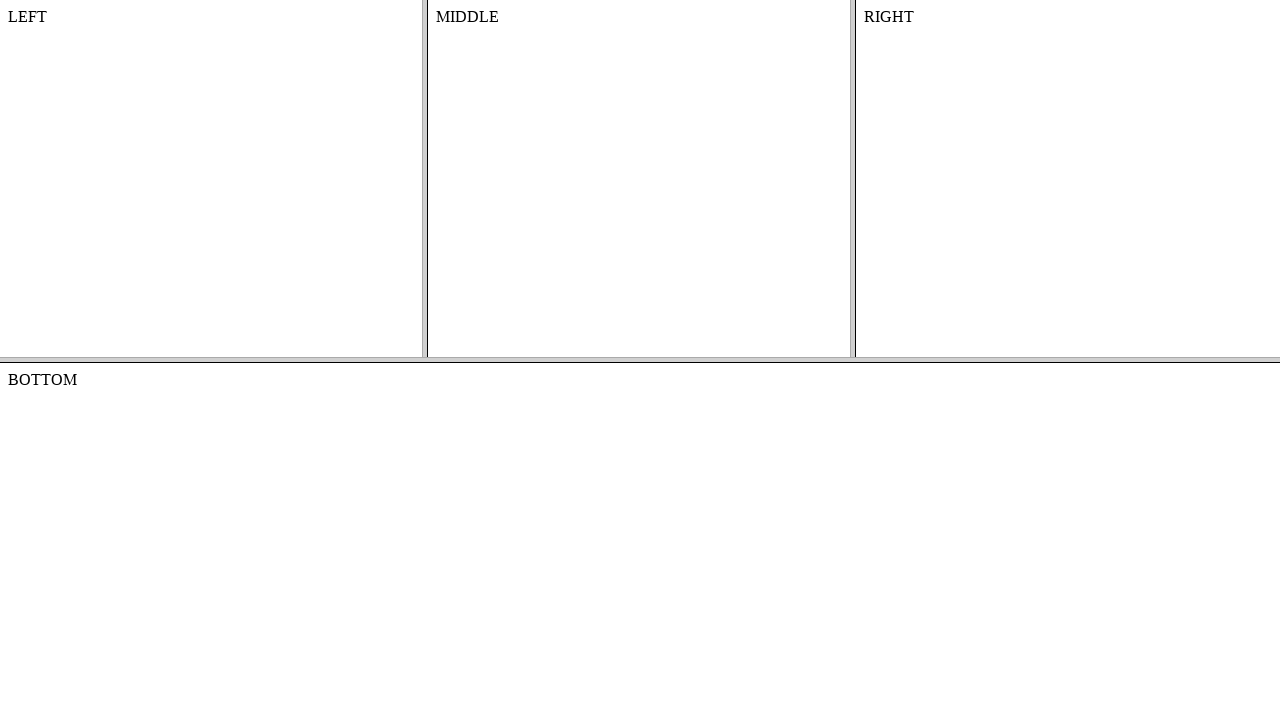

Located the top frame
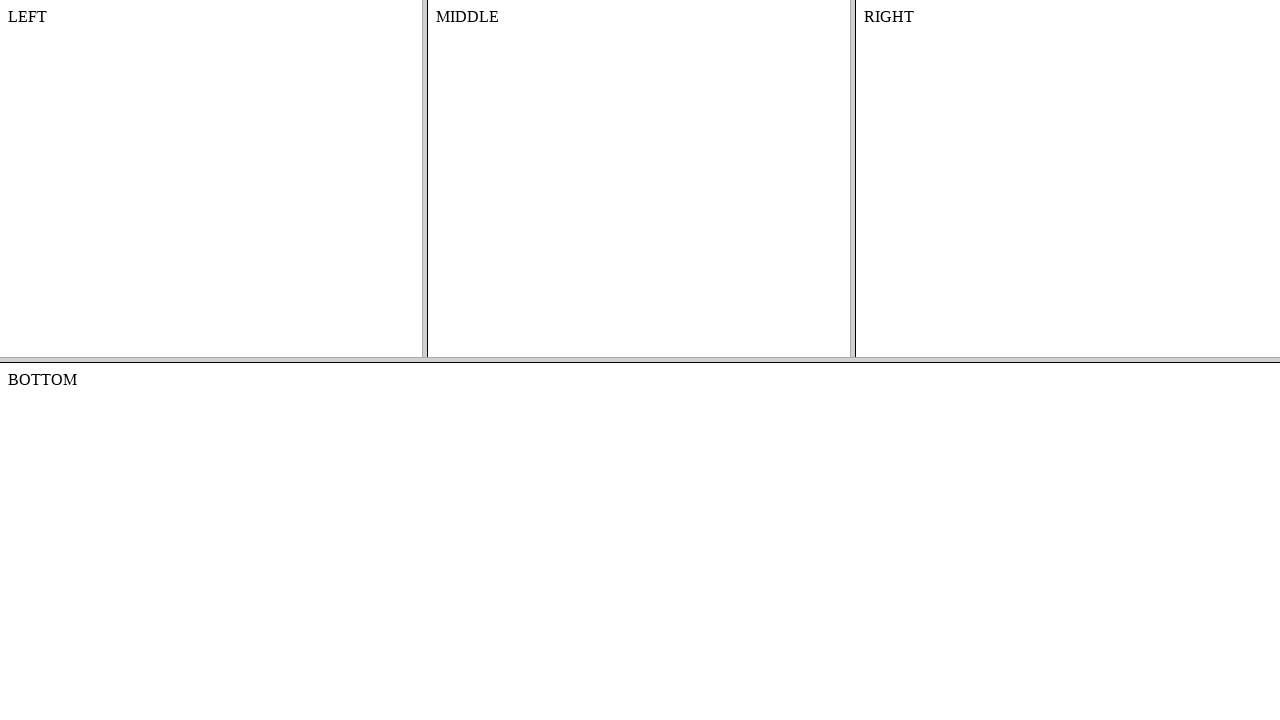

Located the middle frame within the top frame
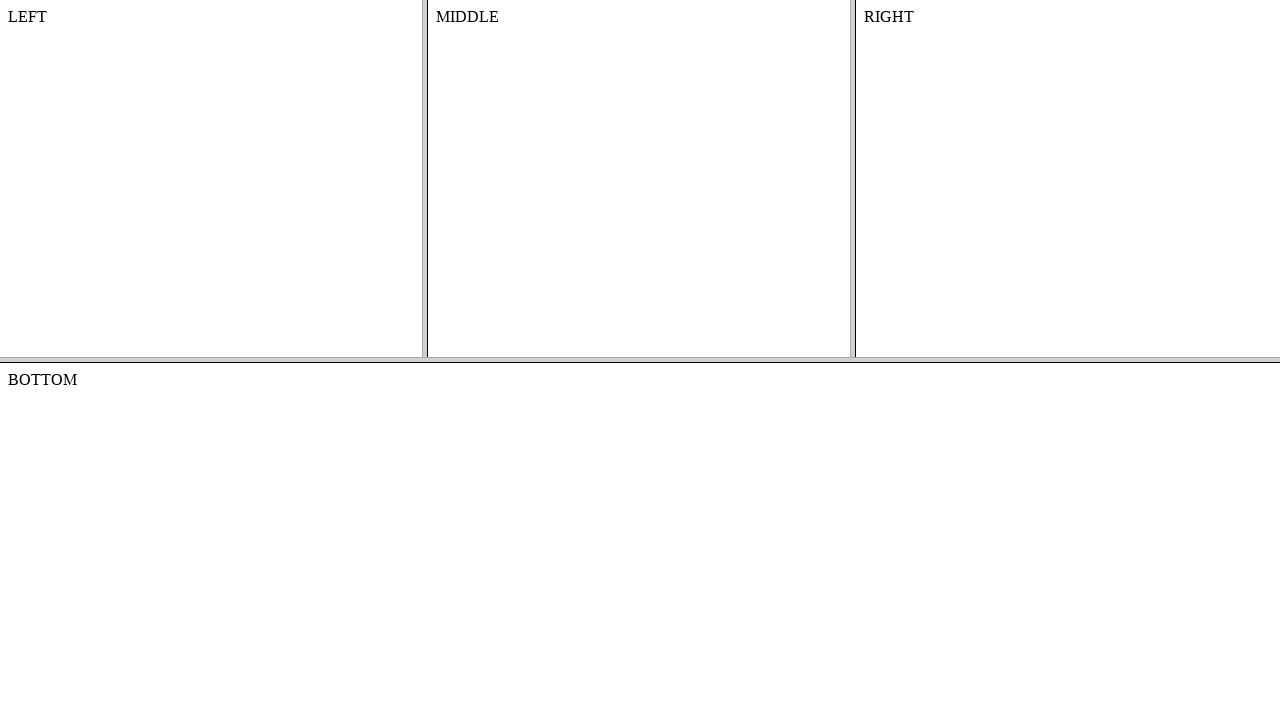

Retrieved content from the middle frame
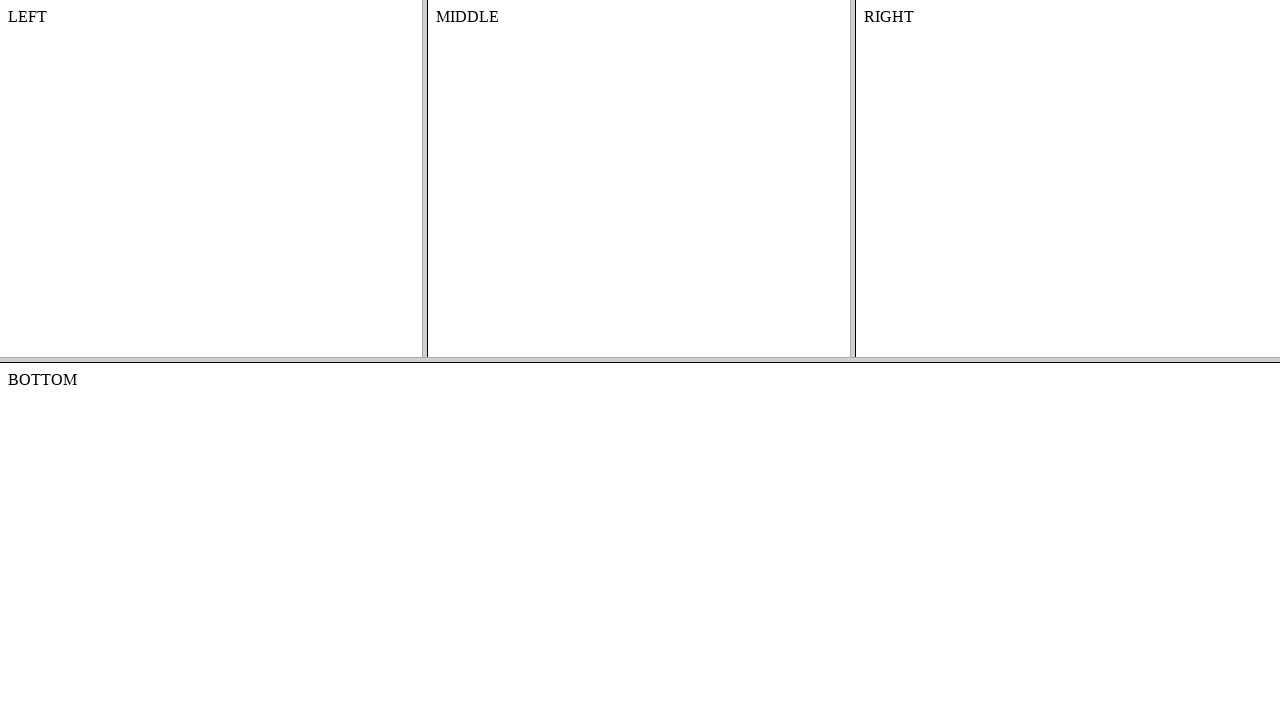

Printed the content from middle frame
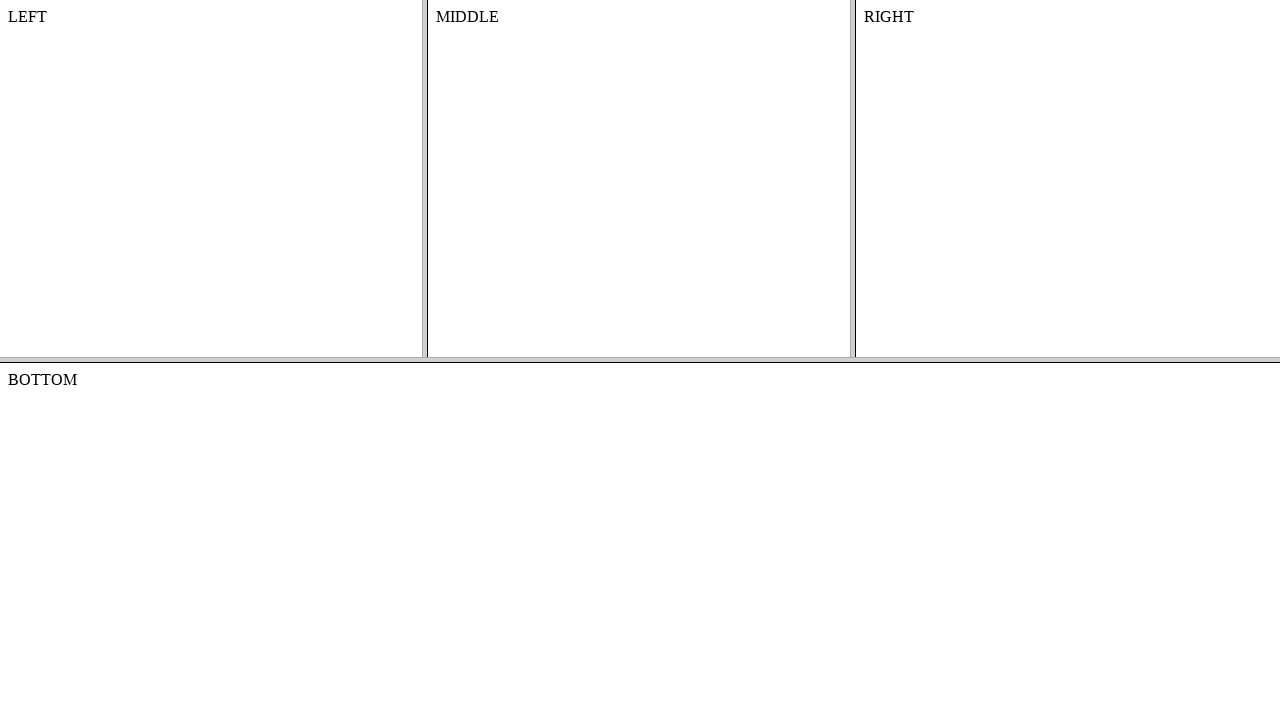

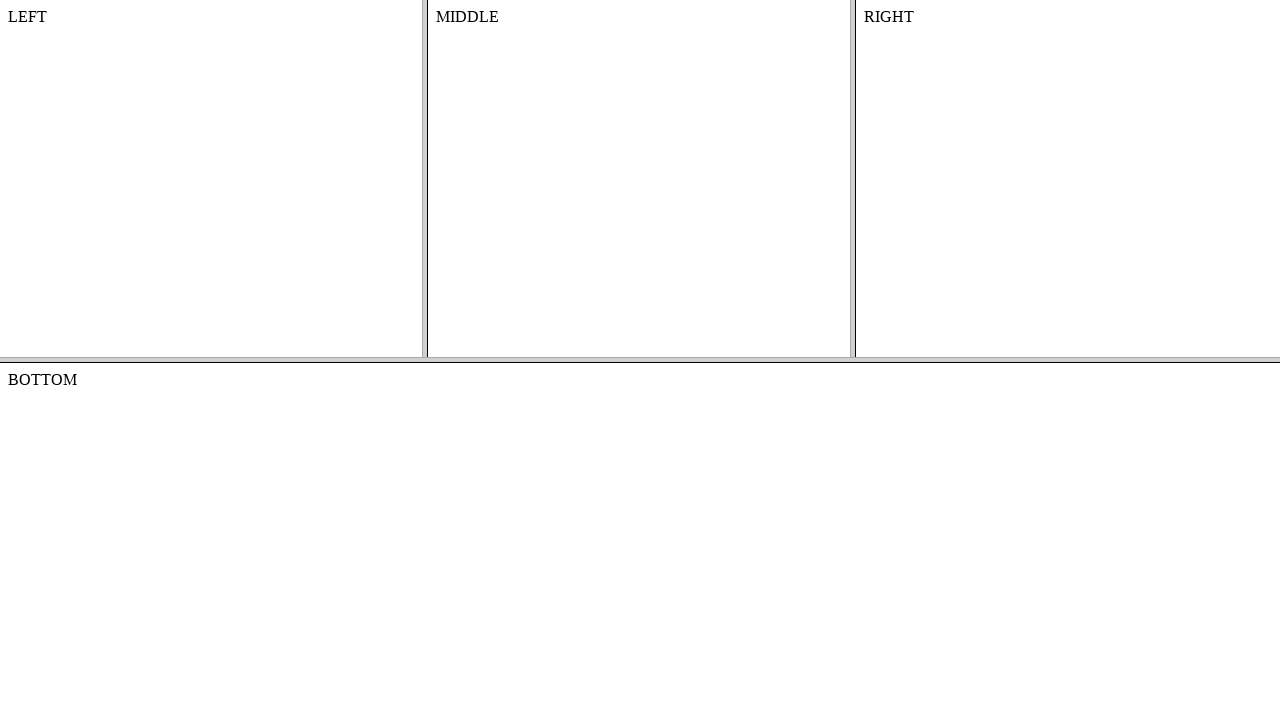